Tests file upload functionality by selecting a file and verifying successful upload confirmation

Starting URL: https://the-internet.herokuapp.com/upload

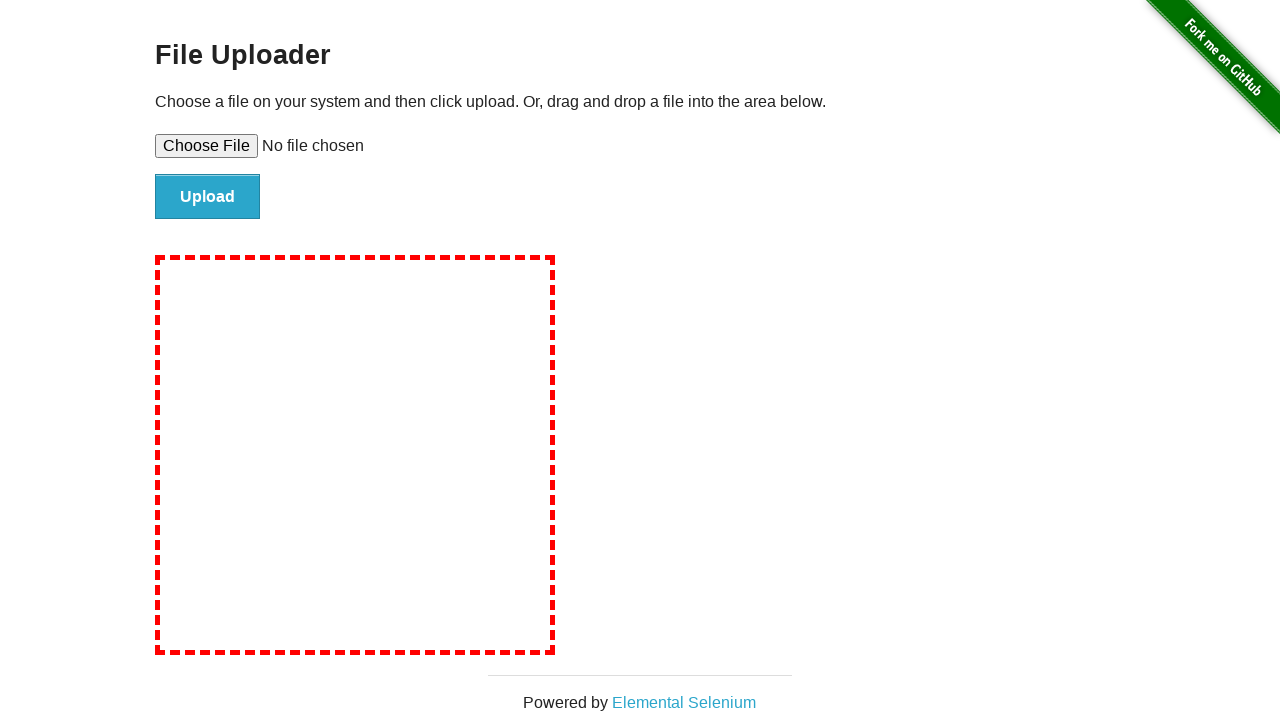

Set input file to upload test file
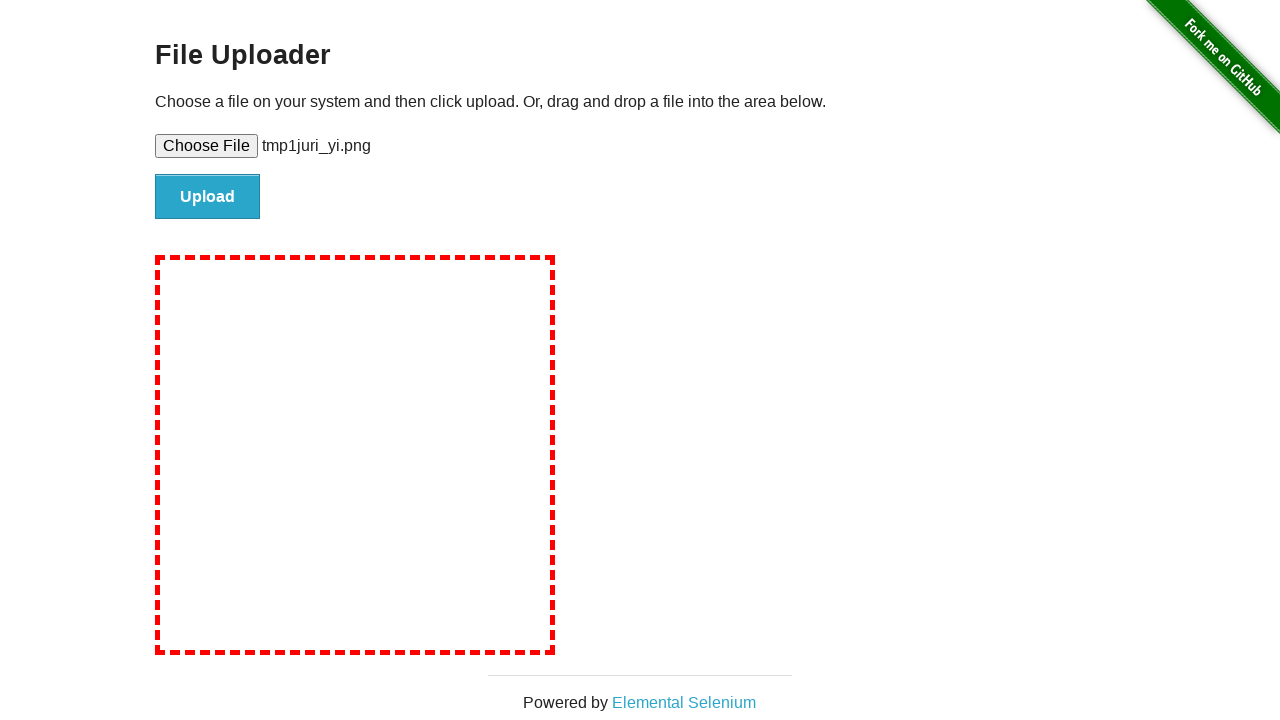

Clicked upload button to submit file at (208, 197) on #file-submit
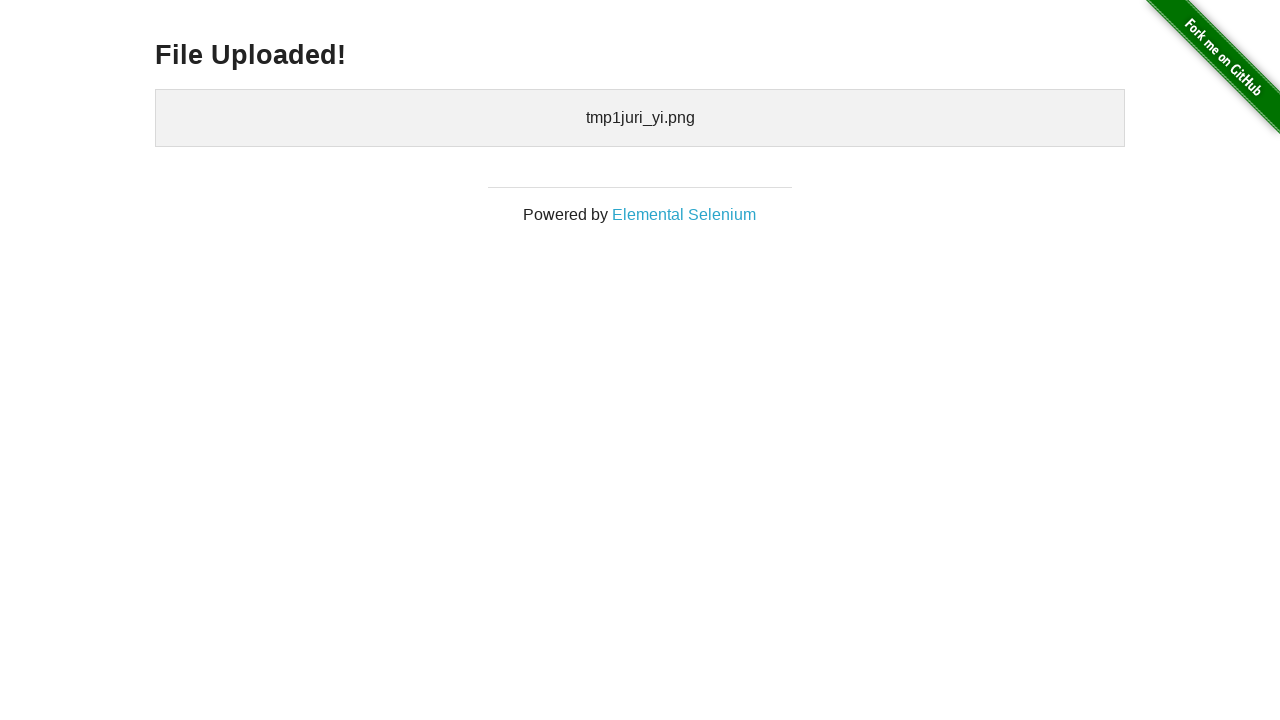

File upload success message appeared
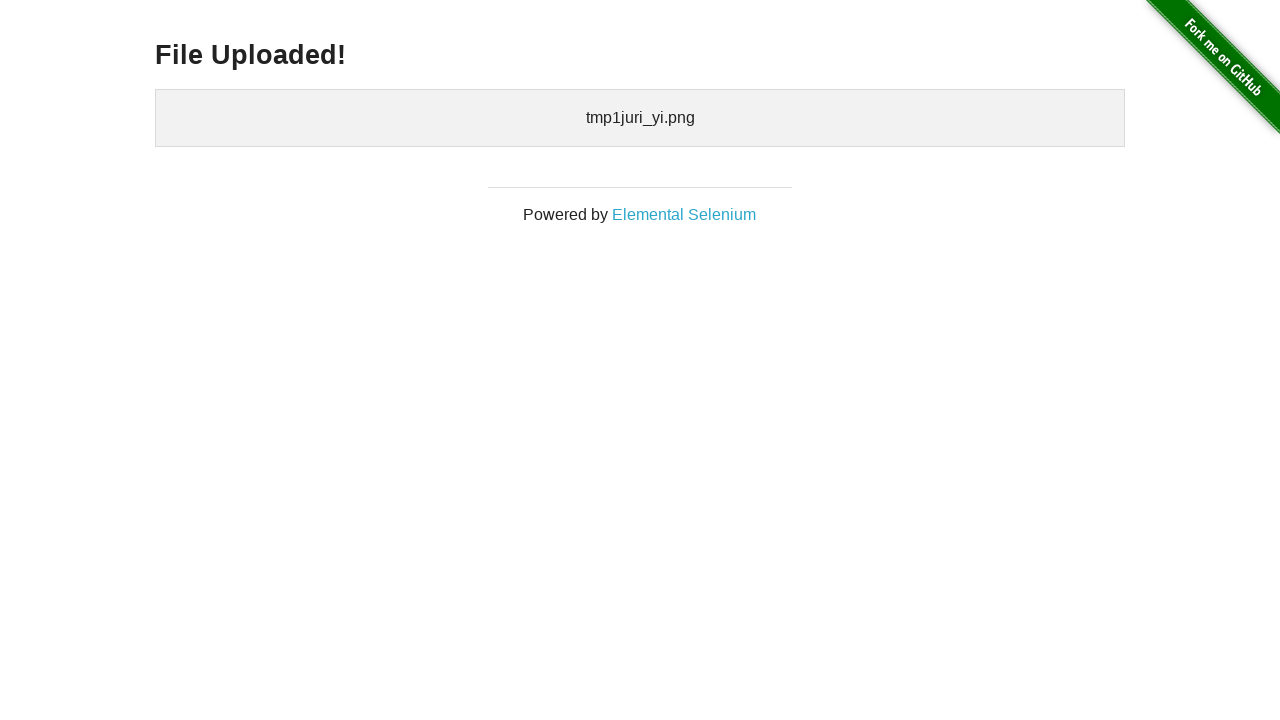

Verified uploaded file name is displayed in confirmation
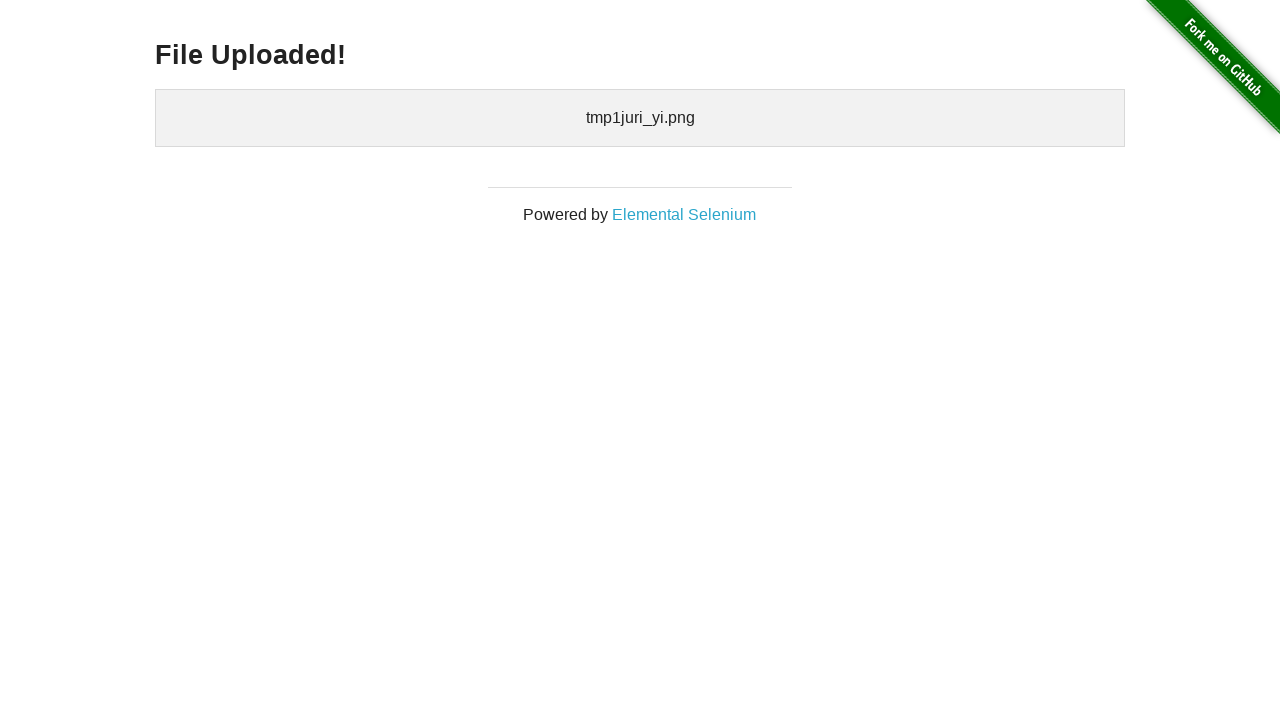

Cleaned up temporary test file
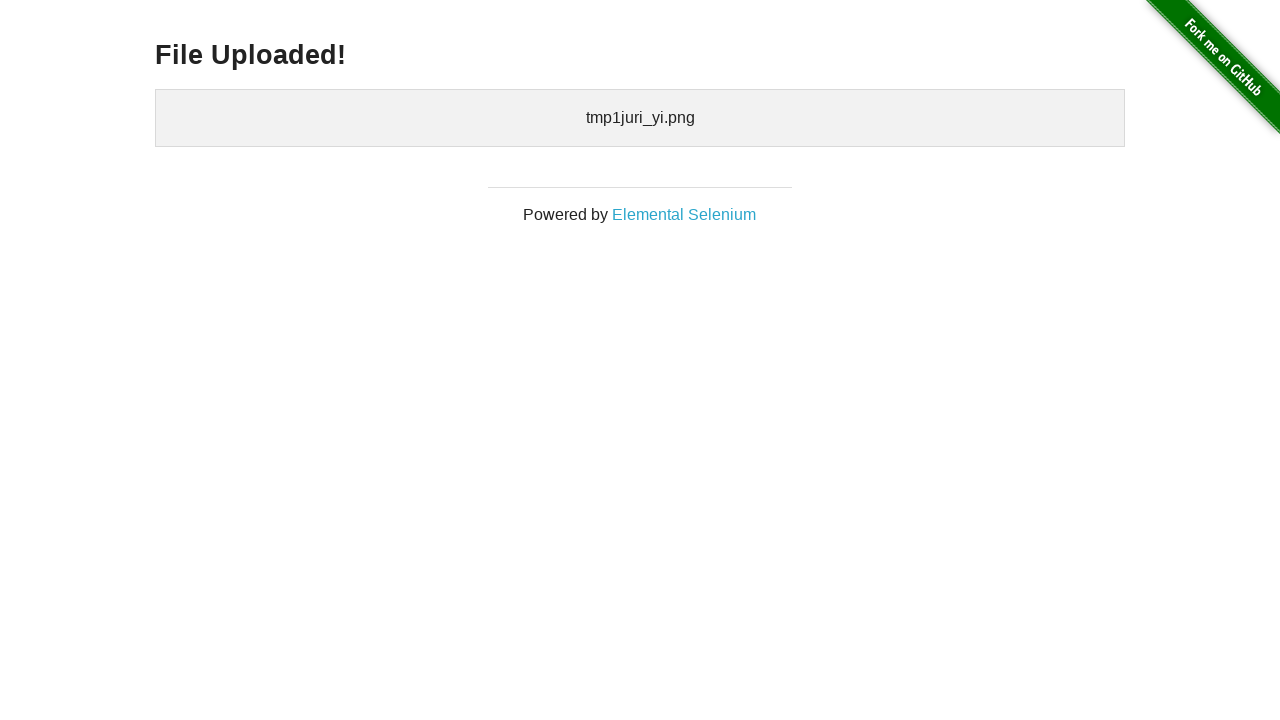

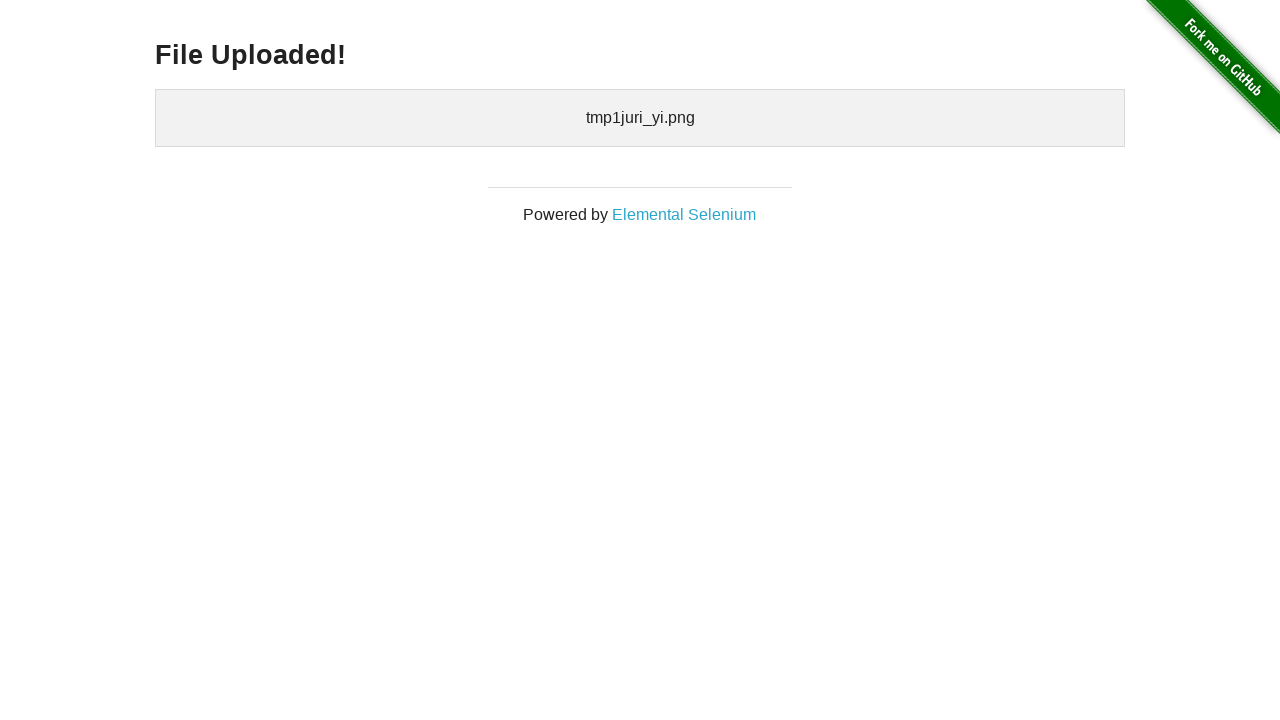